Clicks the reveal button to show a hidden input field

Starting URL: https://www.selenium.dev/selenium/web/dynamic.html

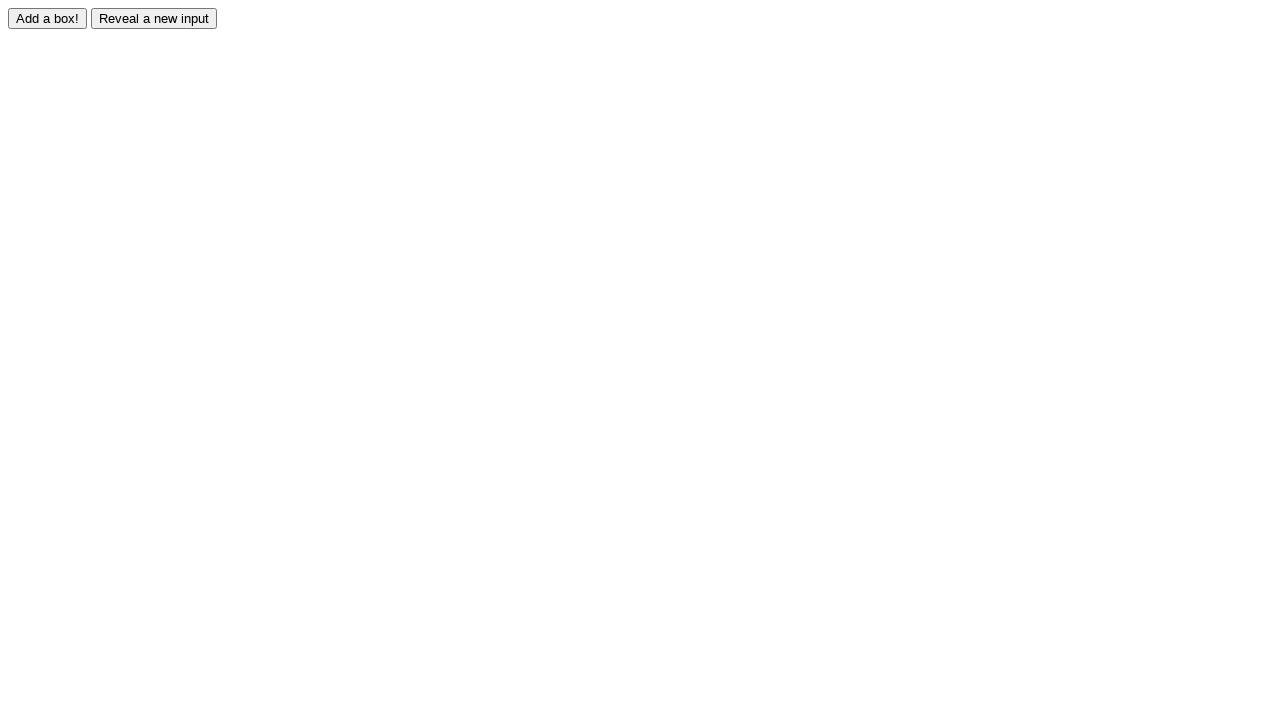

Clicked reveal button to show hidden input field at (154, 18) on #reveal
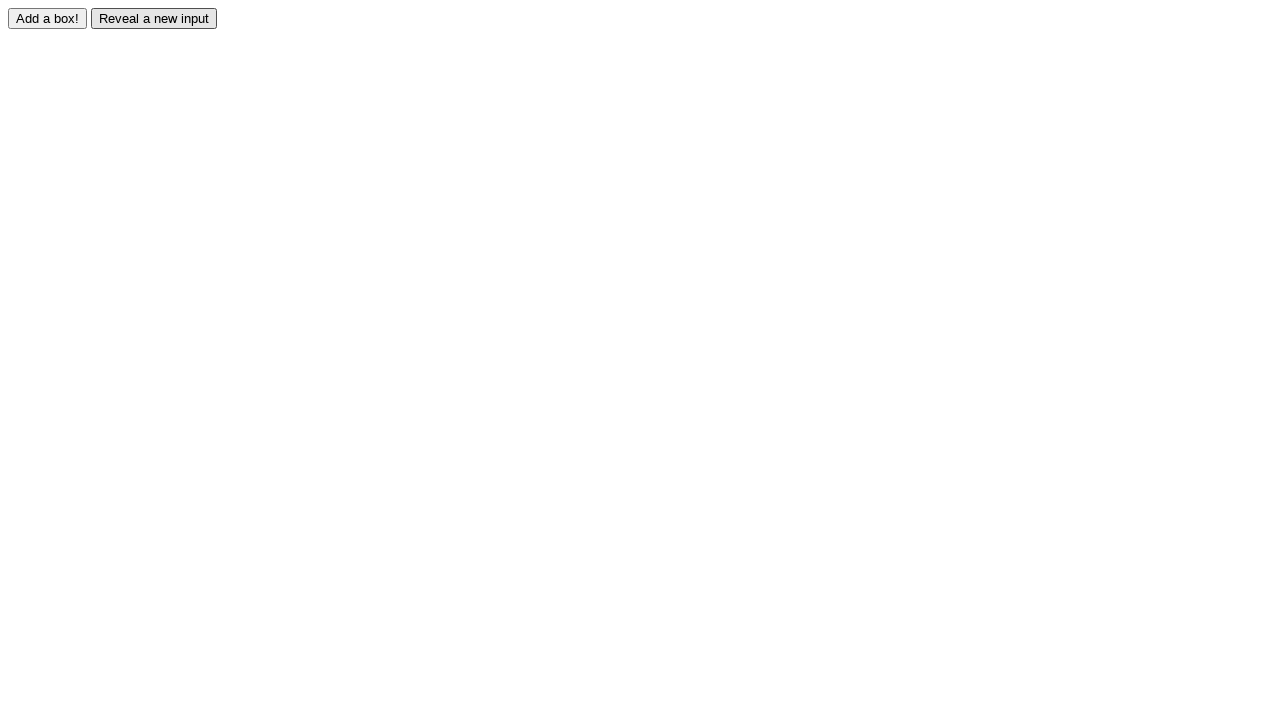

Revealed input field became visible
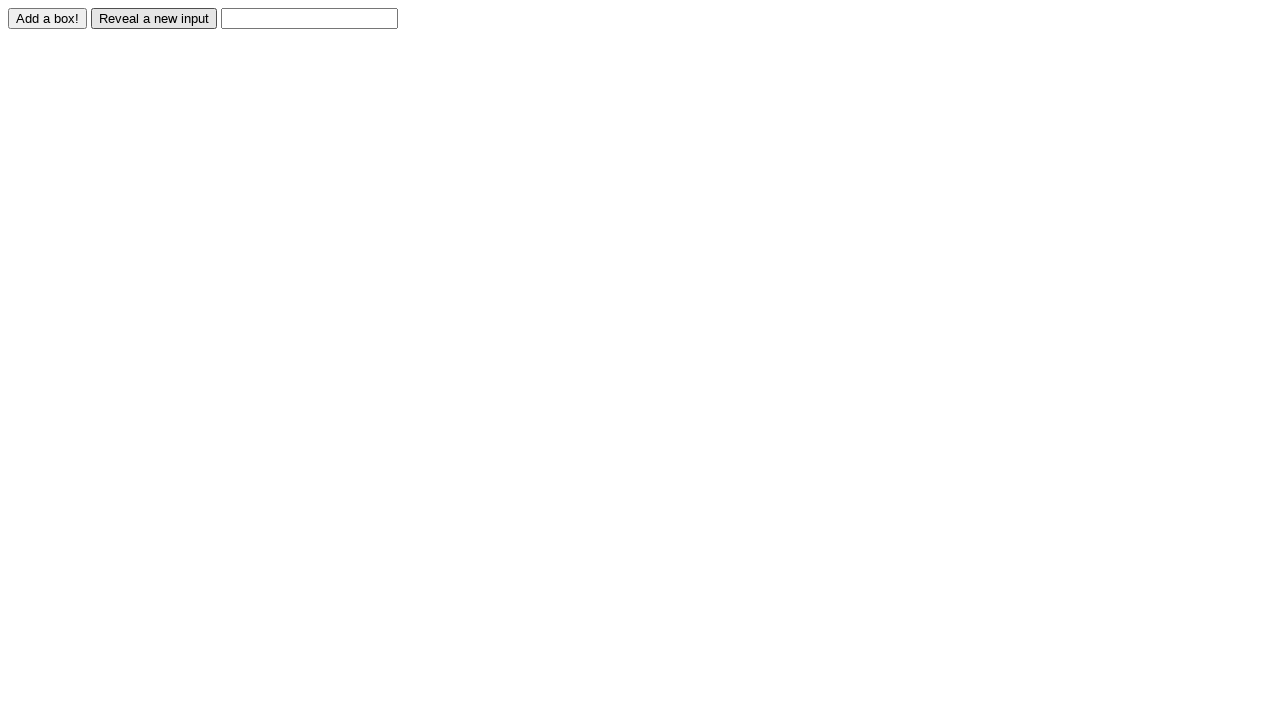

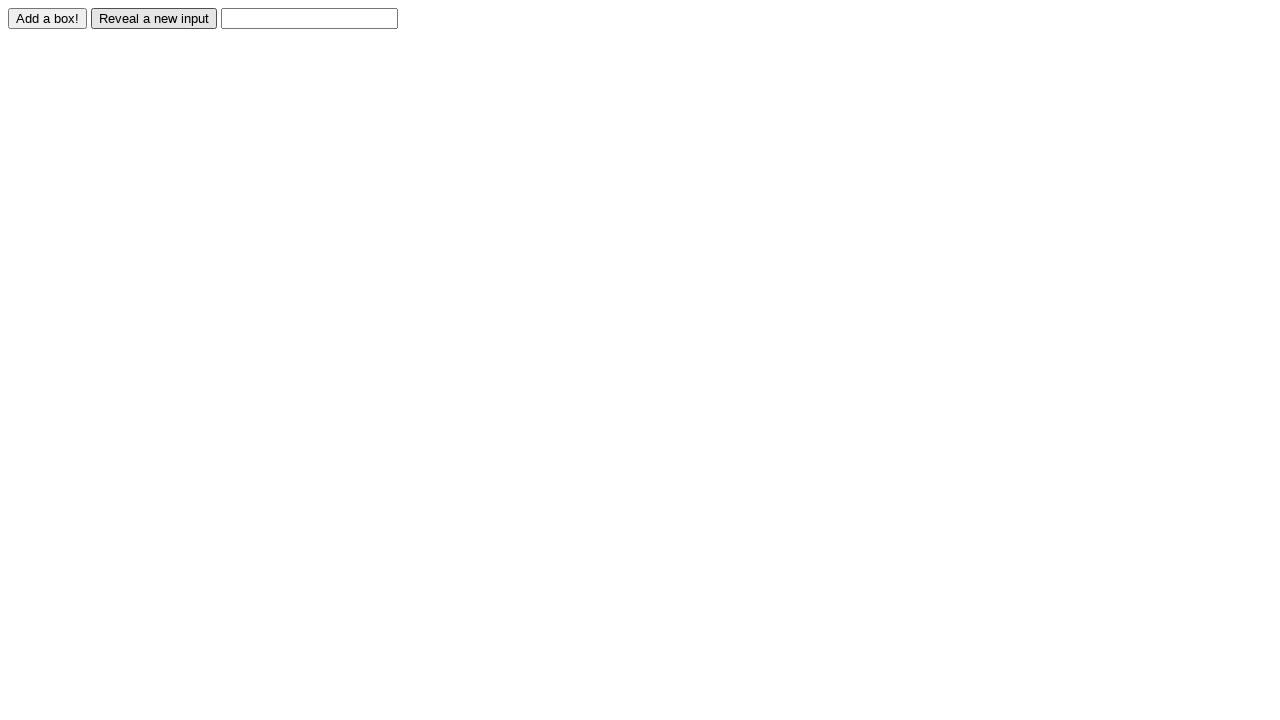